Tests shopping cart functionality by adding multiple items and verifying quantities in cart

Starting URL: https://jupiter.cloud.planittesting.com/

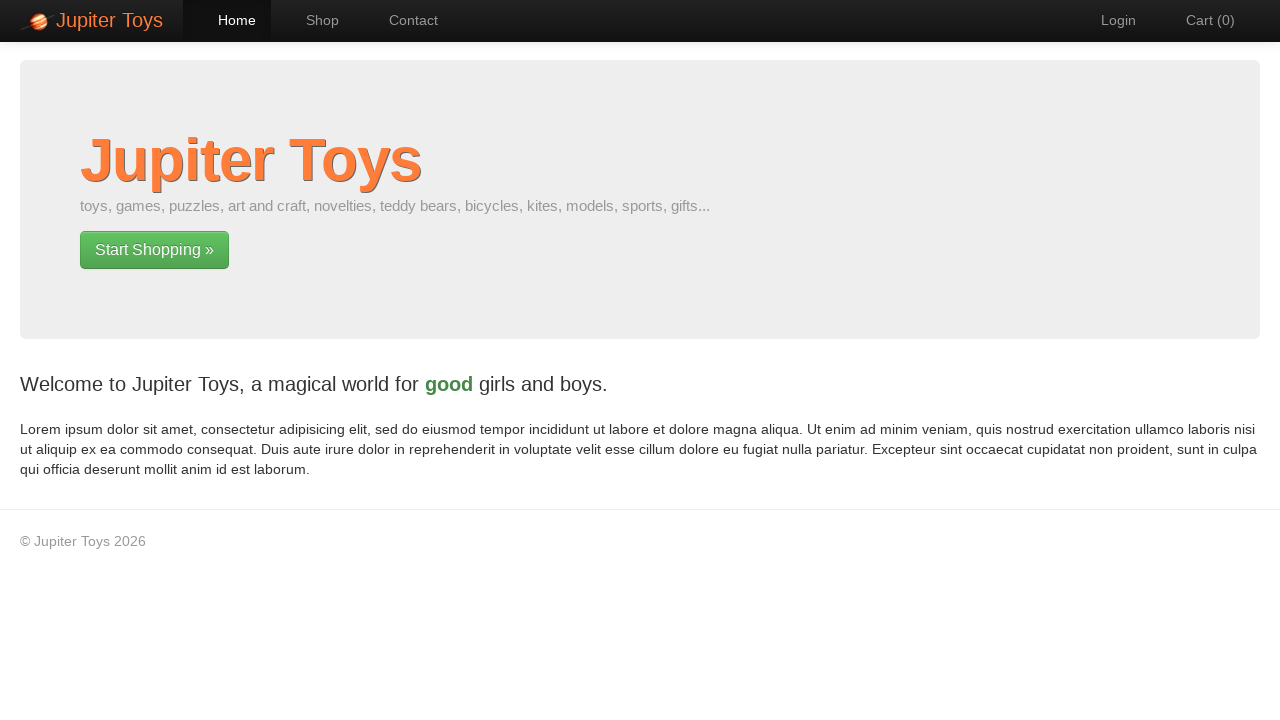

Clicked on shop page link at (312, 20) on xpath=//a[@href='#/shop']
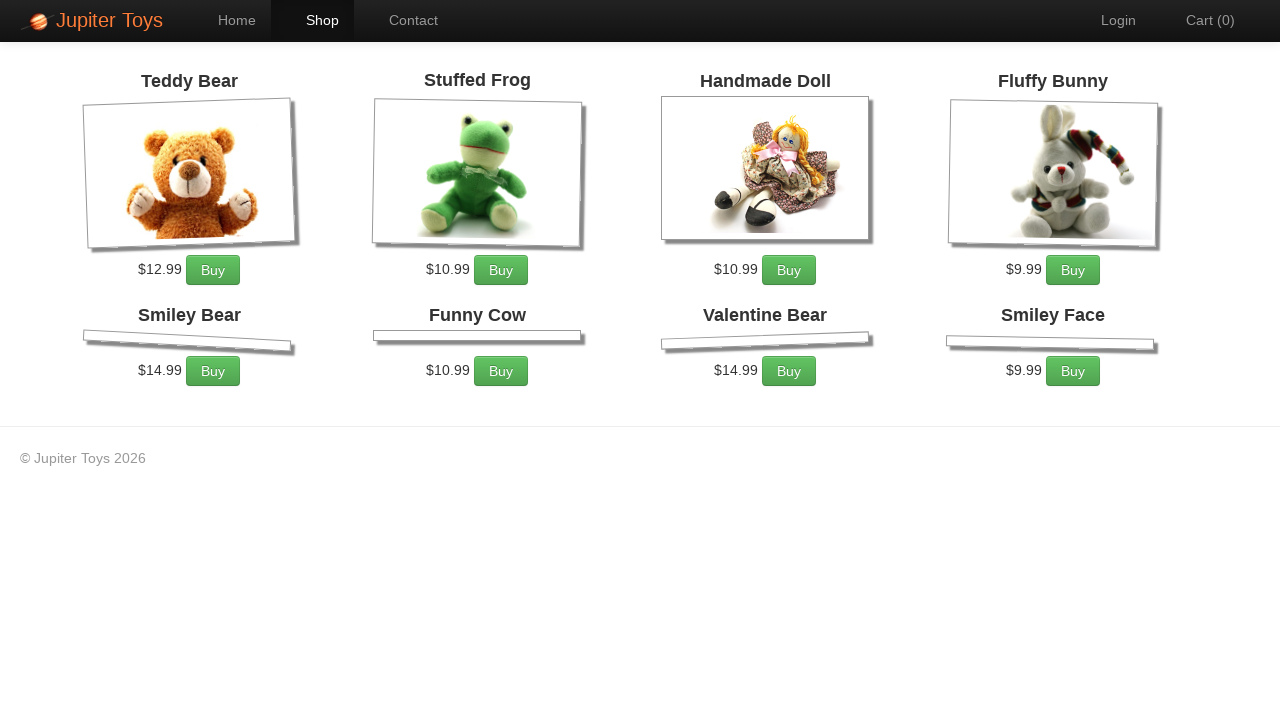

Added first Funny Cow item to cart at (501, 504) on xpath=//li[@id='product-6']//a
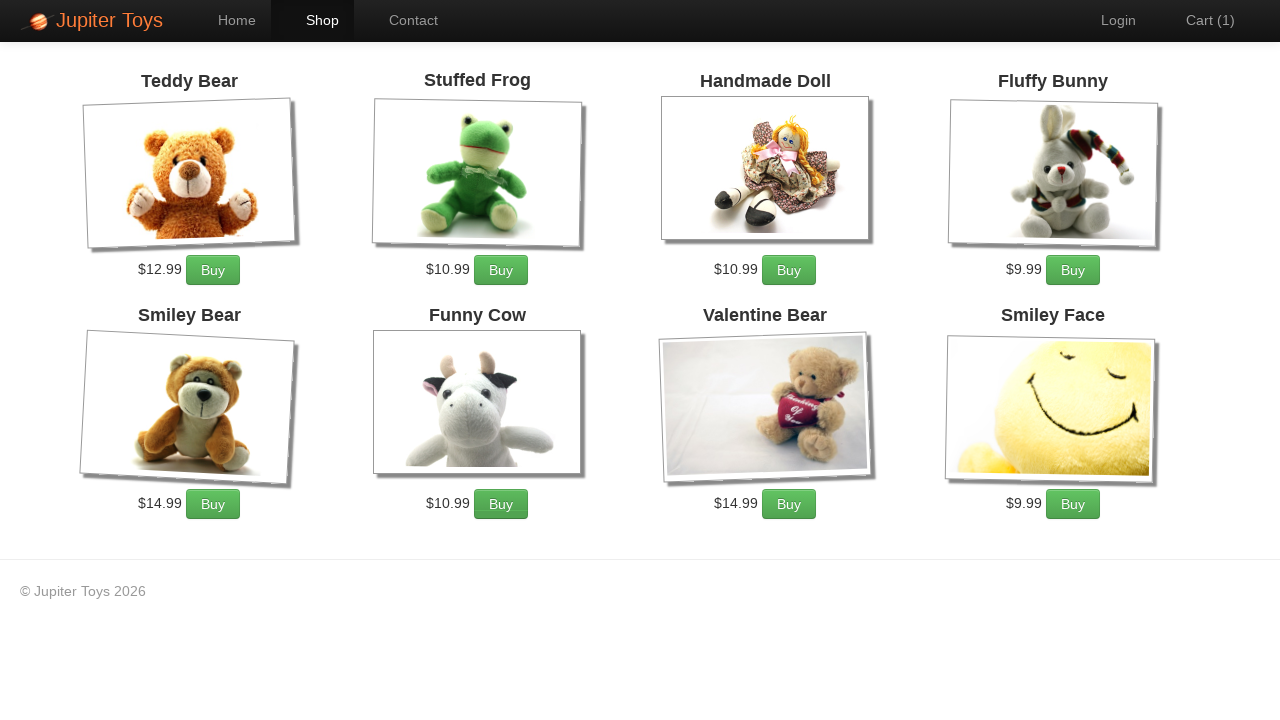

Added second Funny Cow item to cart at (501, 504) on xpath=//li[@id='product-6']//a
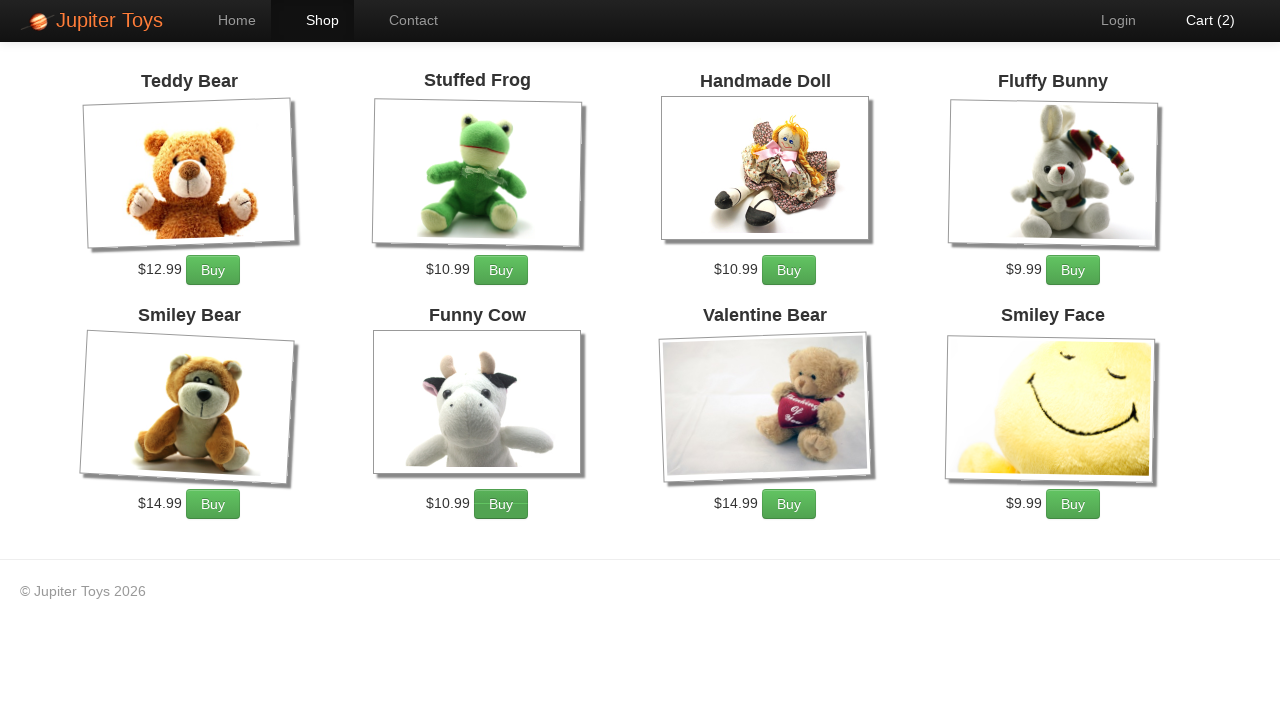

Added Fluffy Bunny item to cart at (1073, 270) on xpath=//li[@id='product-4']//a
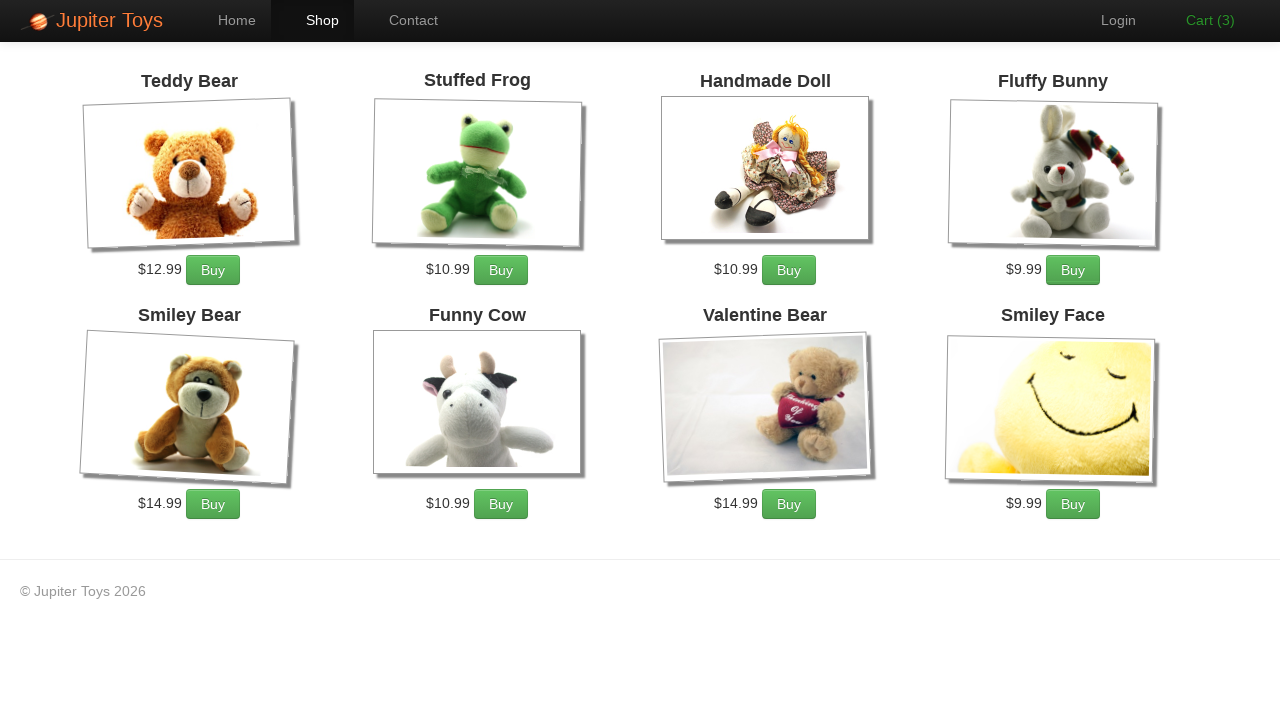

Clicked on cart page link at (1200, 20) on xpath=//a[@href='#/cart']
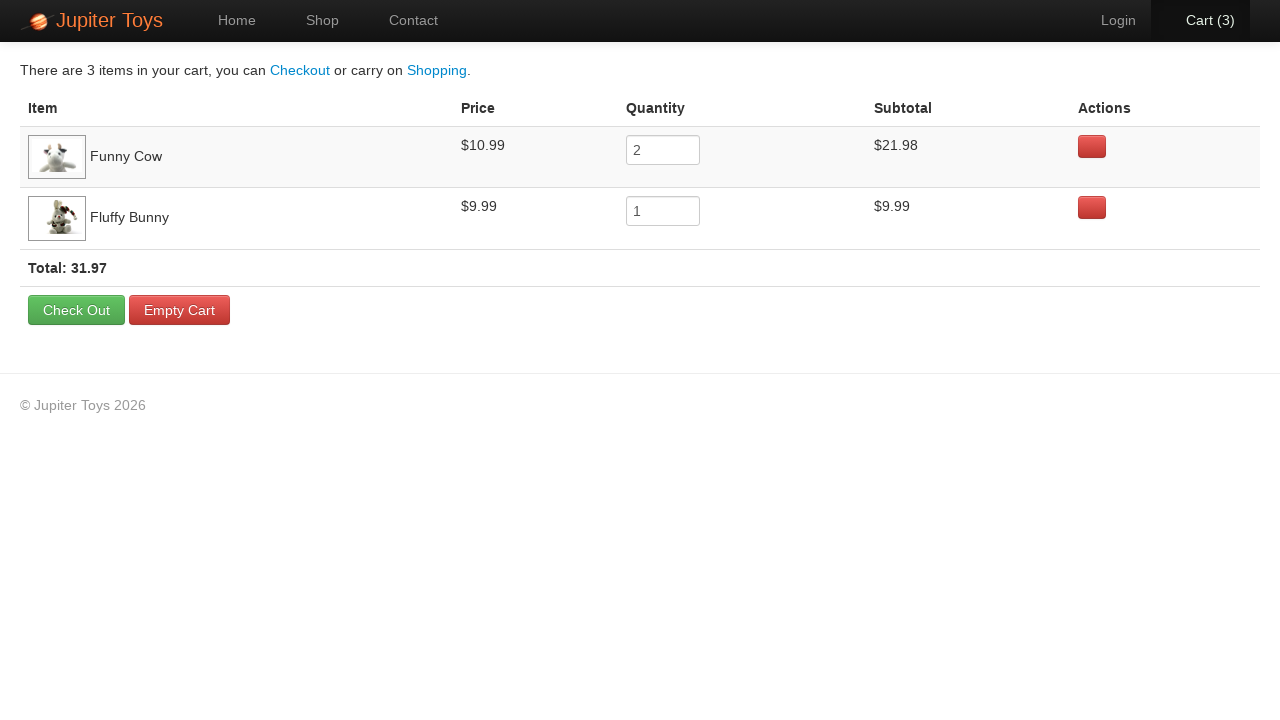

Cart table loaded with items
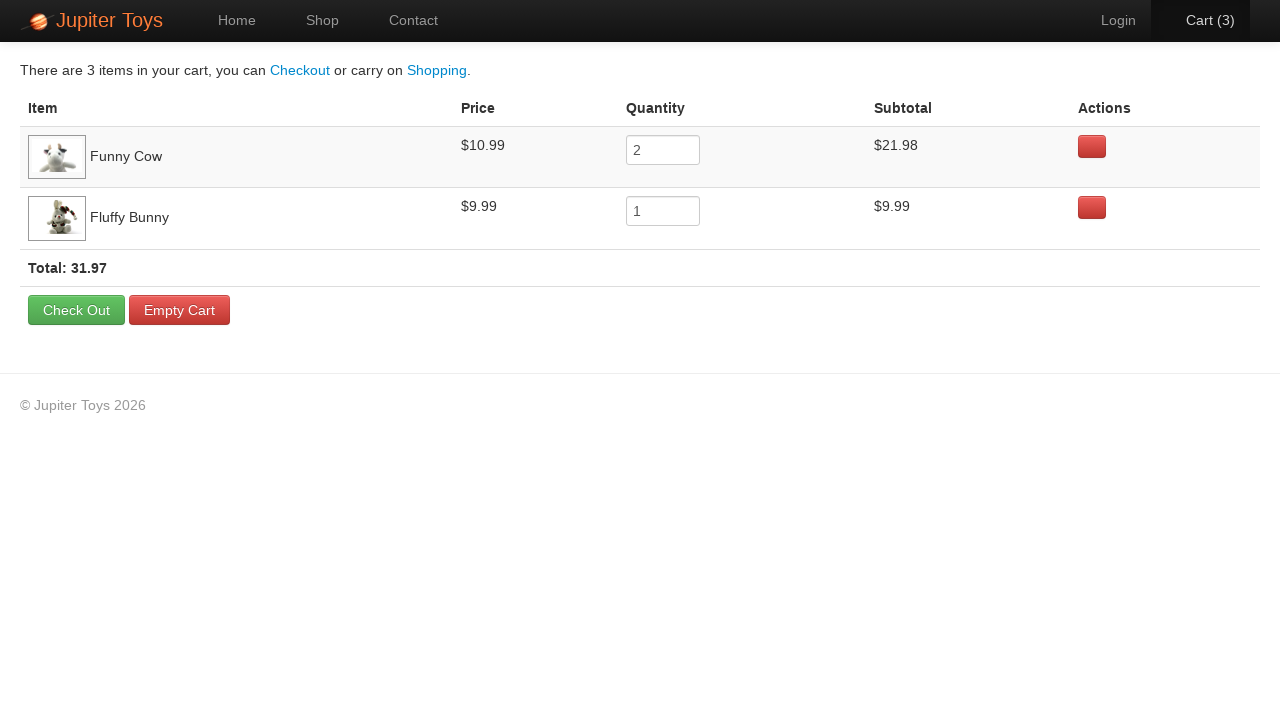

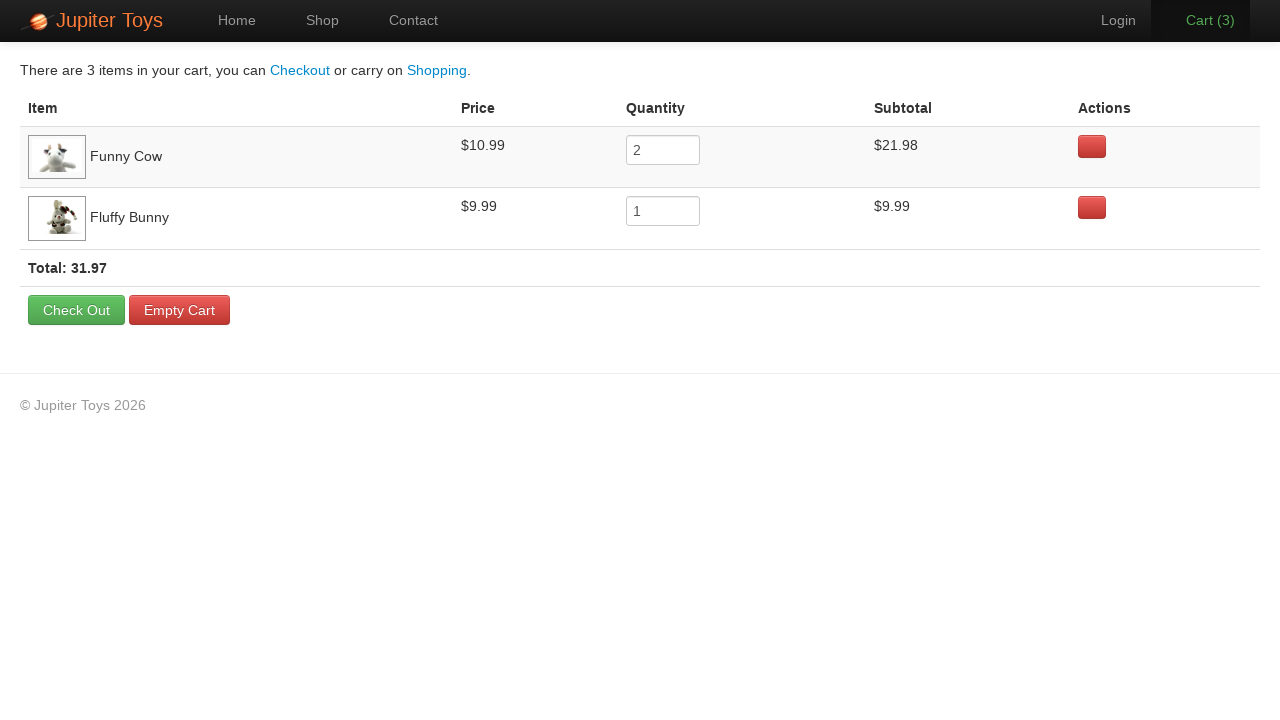